Navigates through all iframes on the Monster India website, switching between frames and the parent document to verify frame navigation functionality

Starting URL: https://www.monsterindia.com/

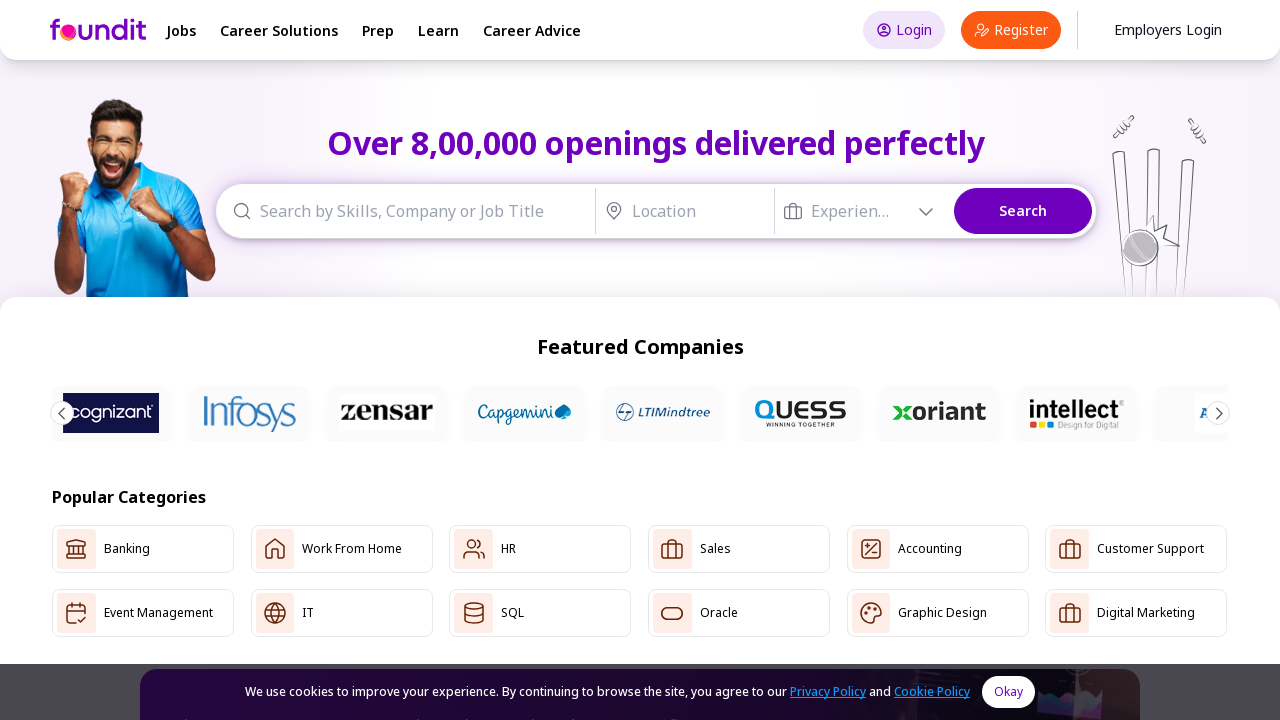

Retrieved all iframes from Monster India homepage
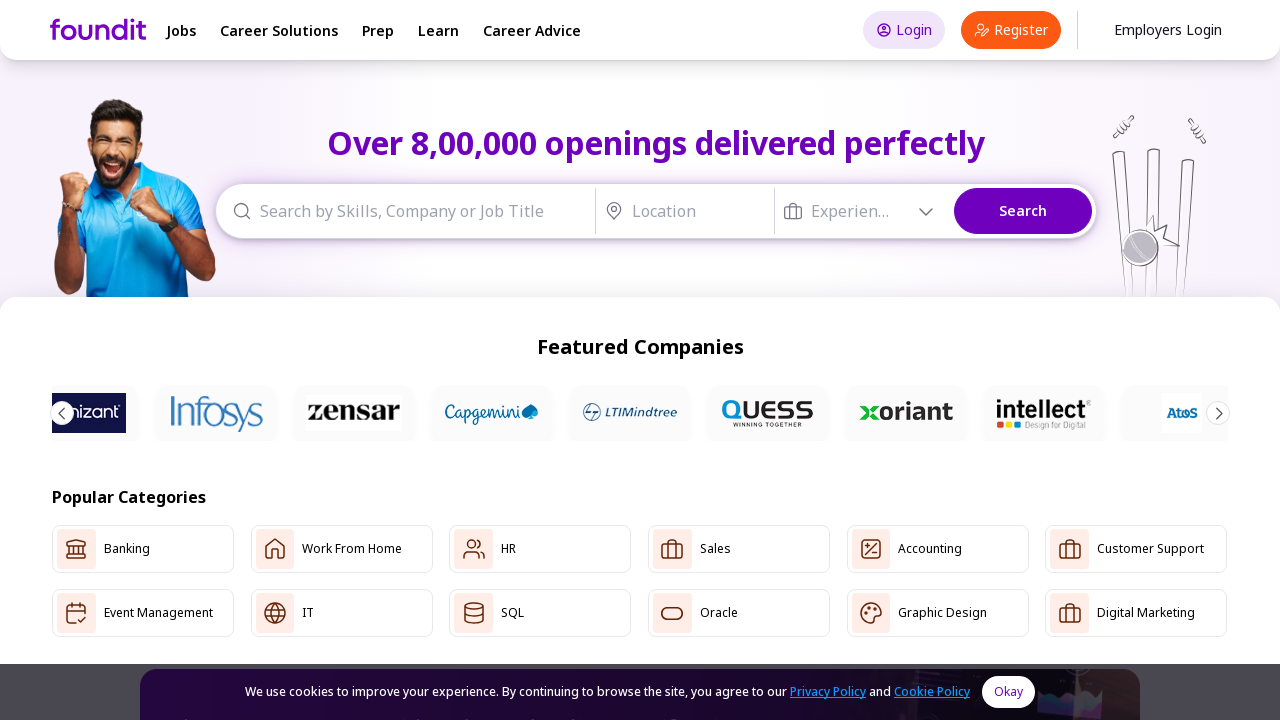

Retrieved iframe id attribute: None
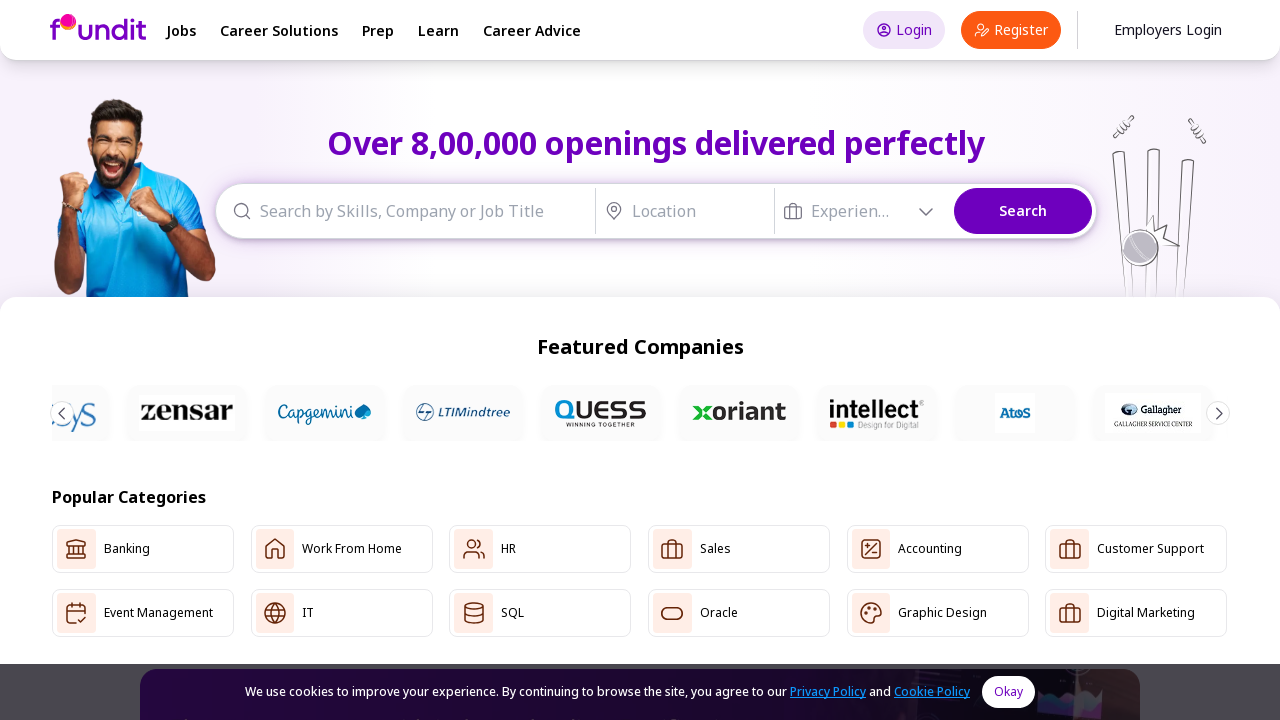

Retrieved iframe name attribute: None
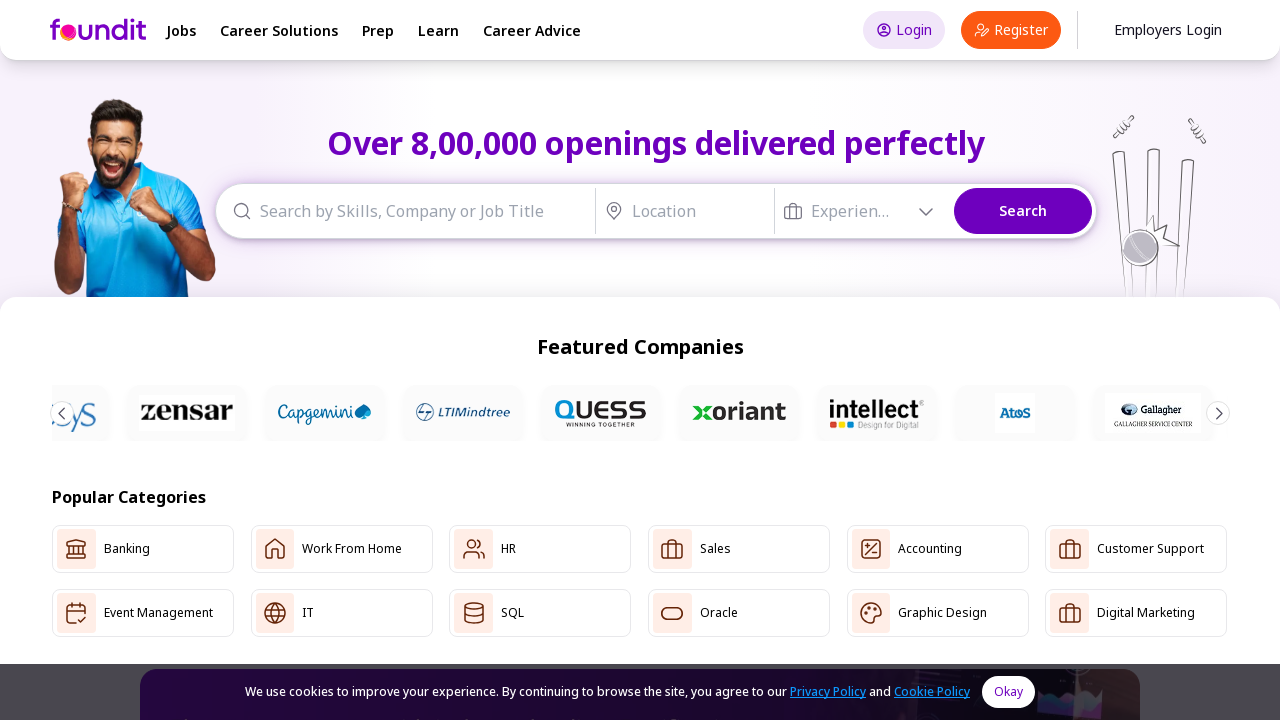

Retrieved iframe id attribute: None
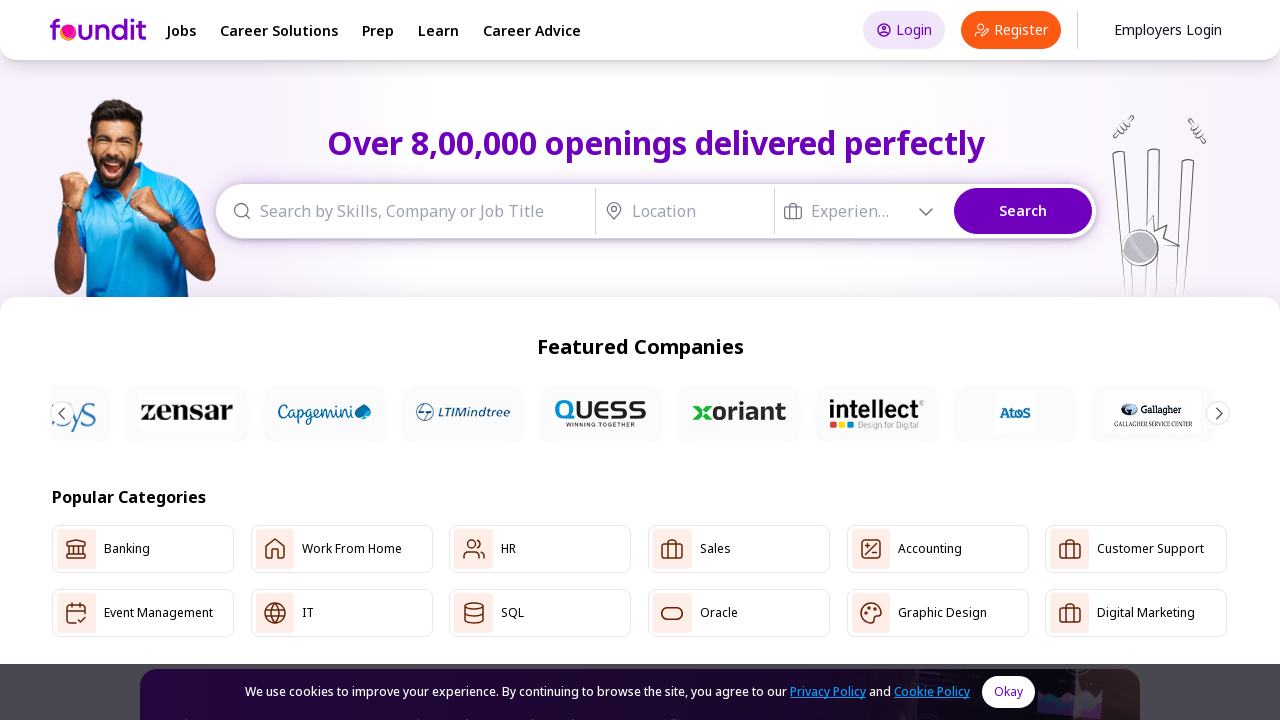

Retrieved iframe name attribute: None
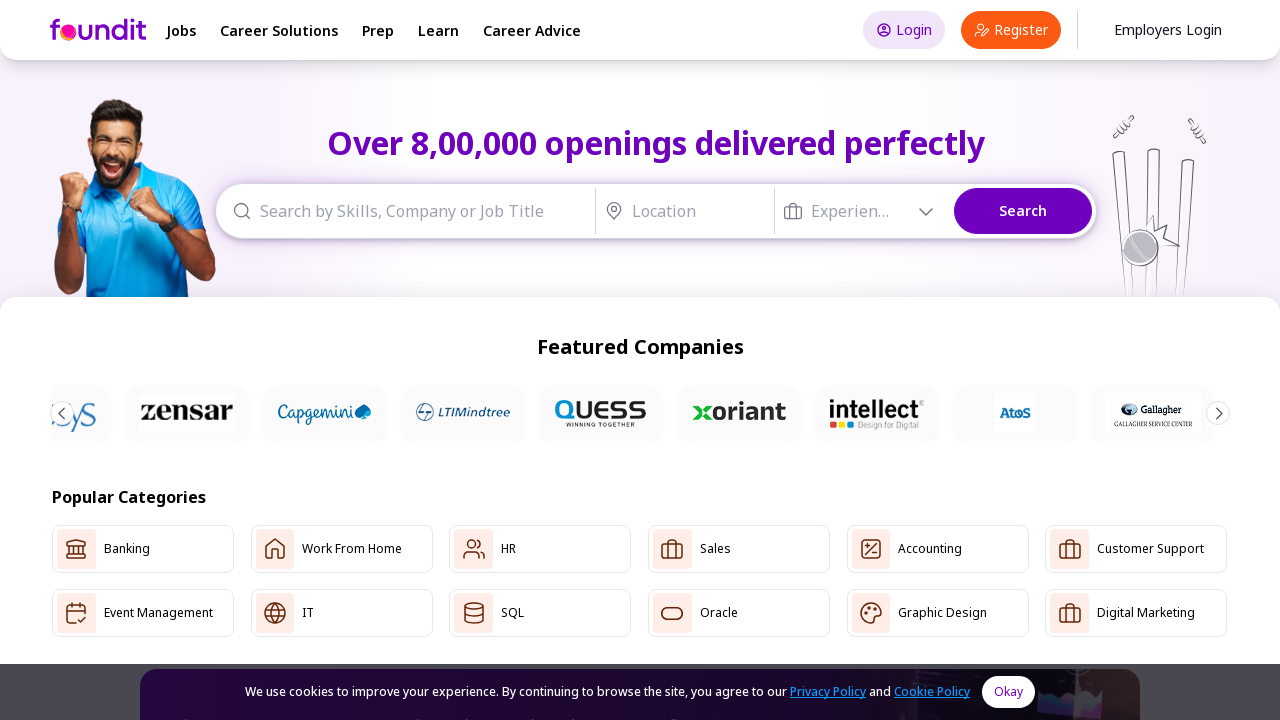

Retrieved iframe id attribute: None
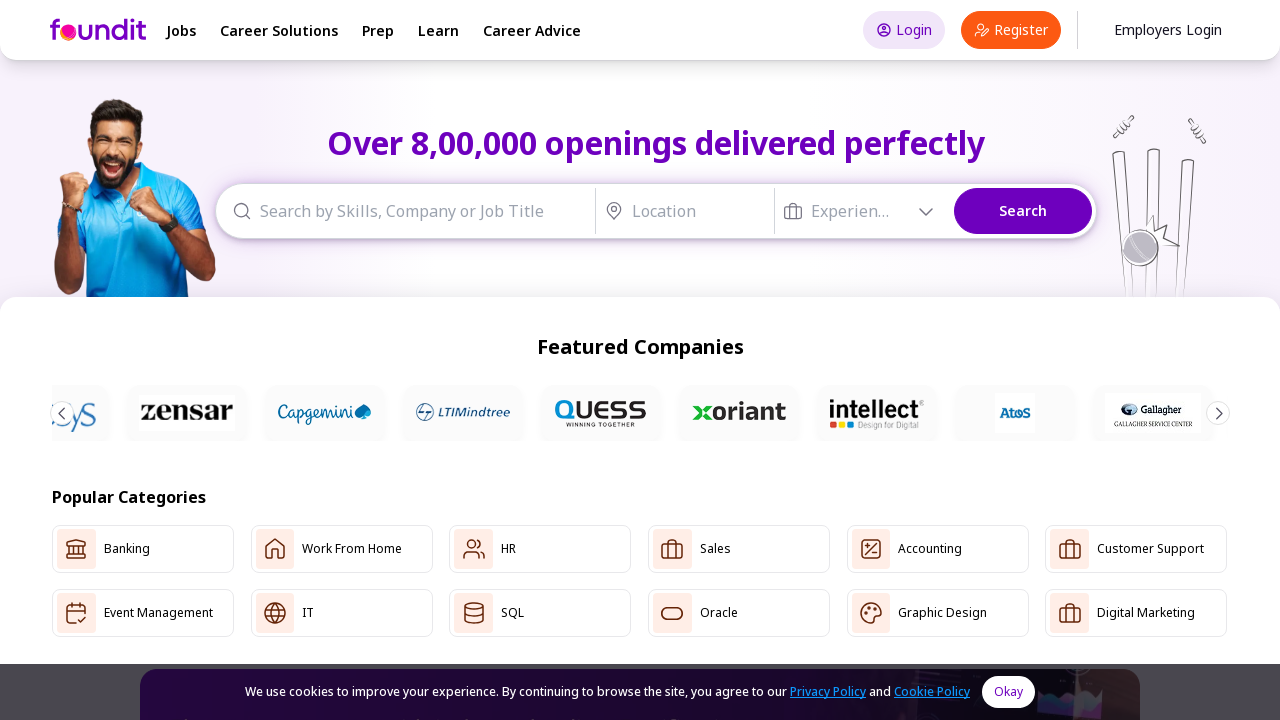

Retrieved iframe name attribute: googlefcPresent
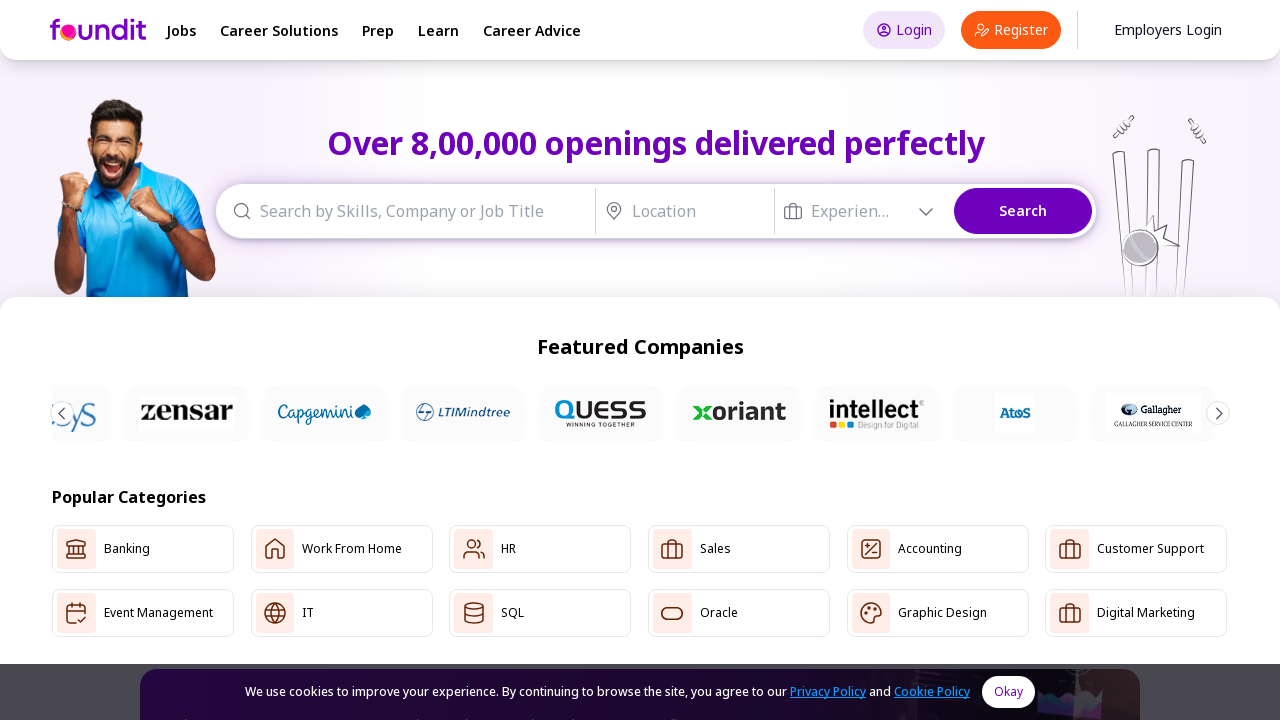

Retrieved iframe id attribute: None
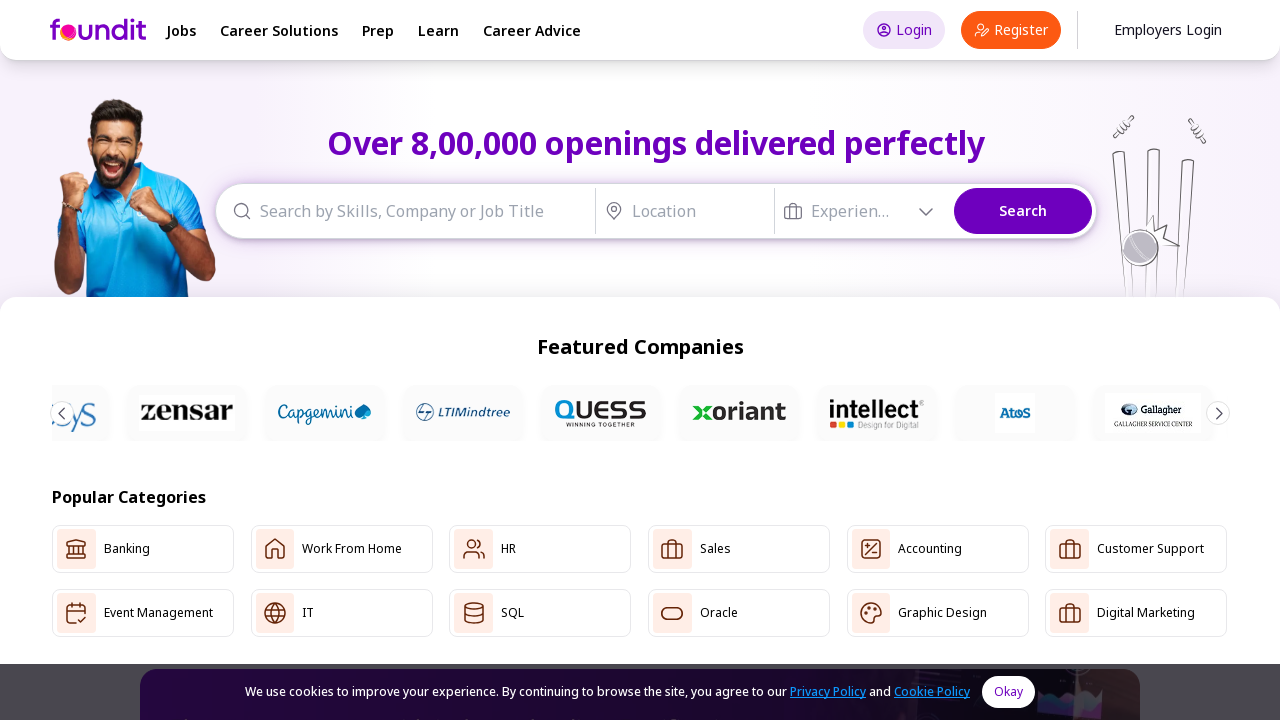

Retrieved iframe name attribute: __tcfapiLocator
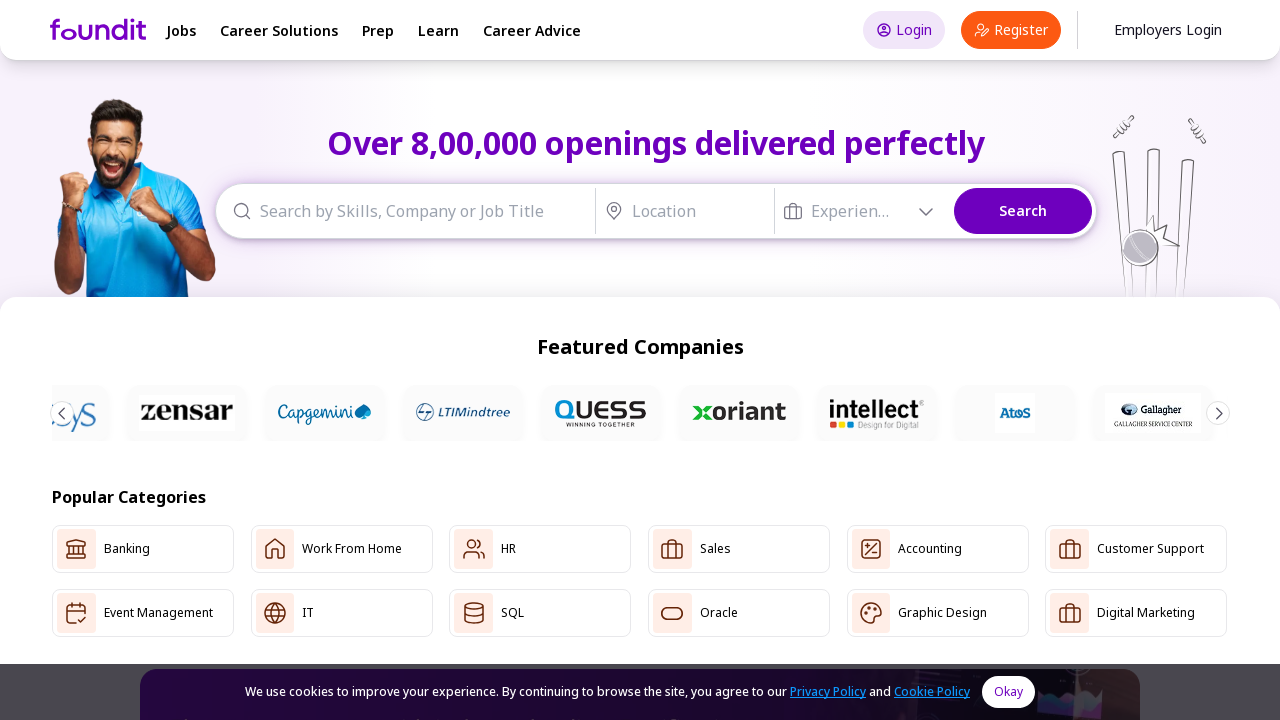

Retrieved iframe id attribute: None
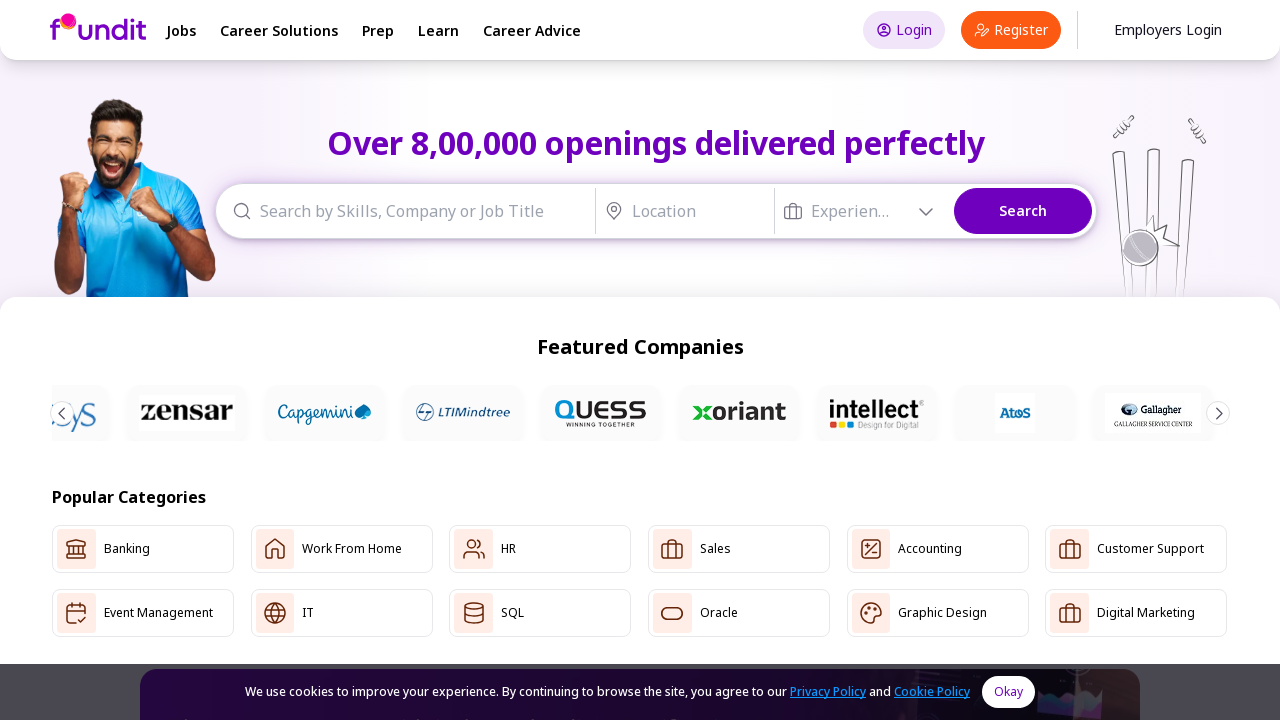

Retrieved iframe name attribute: googlefcInactive
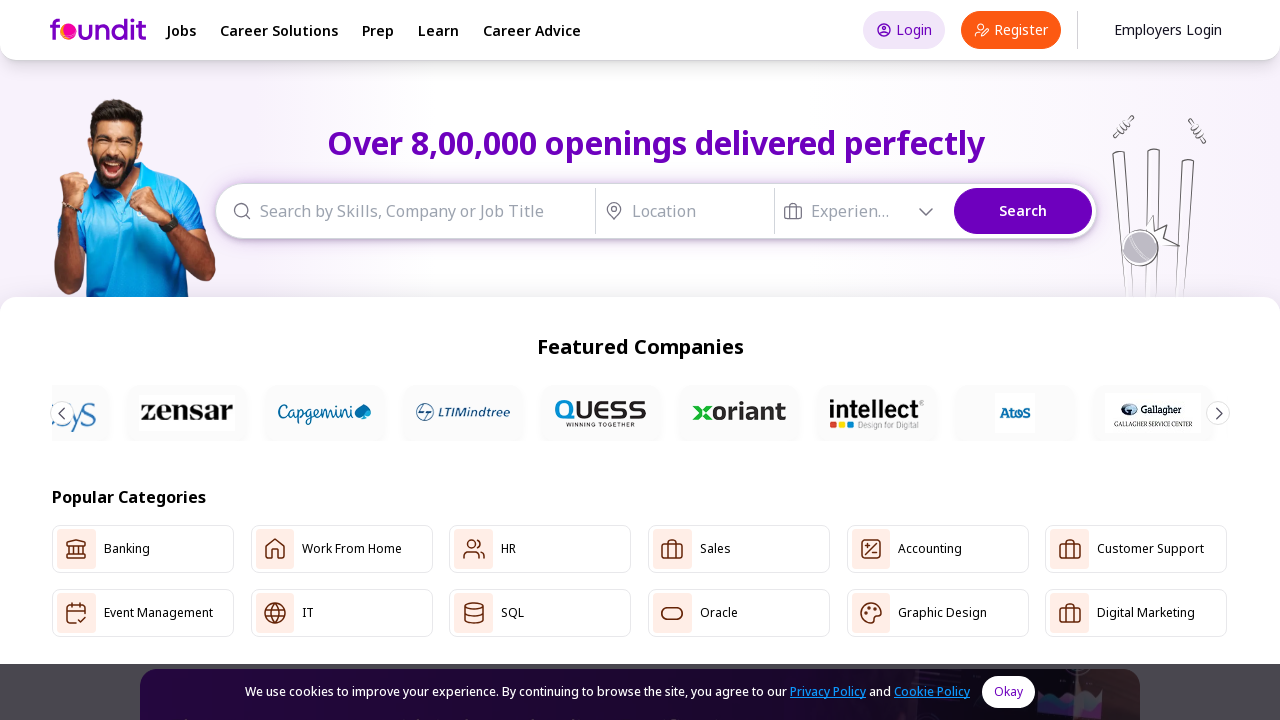

Retrieved iframe id attribute: None
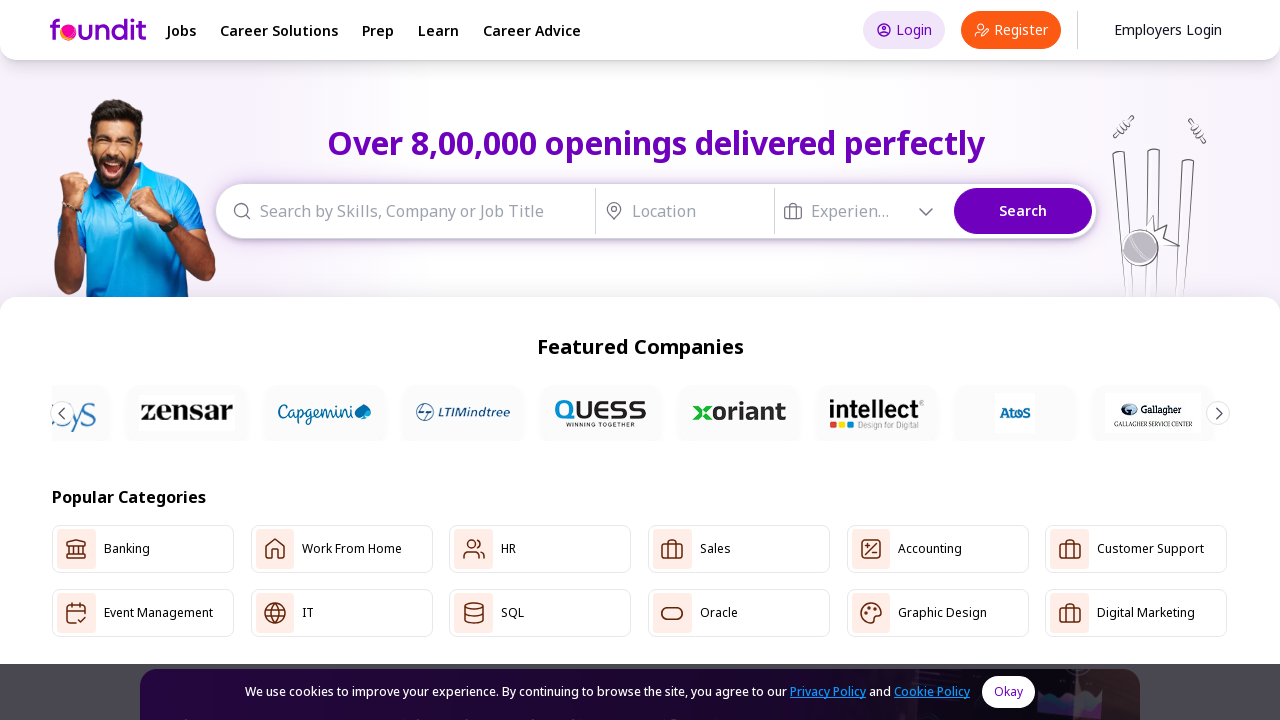

Retrieved iframe name attribute: googlefcLoaded
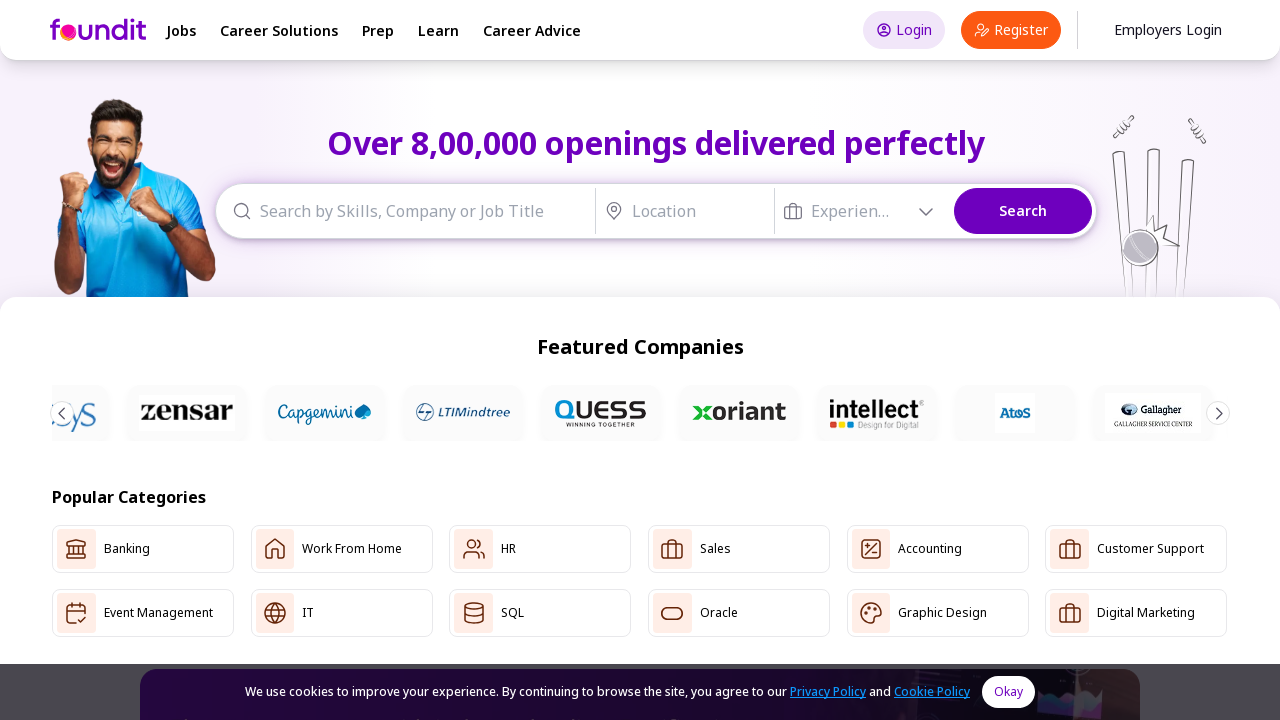

Retrieved iframe id attribute: None
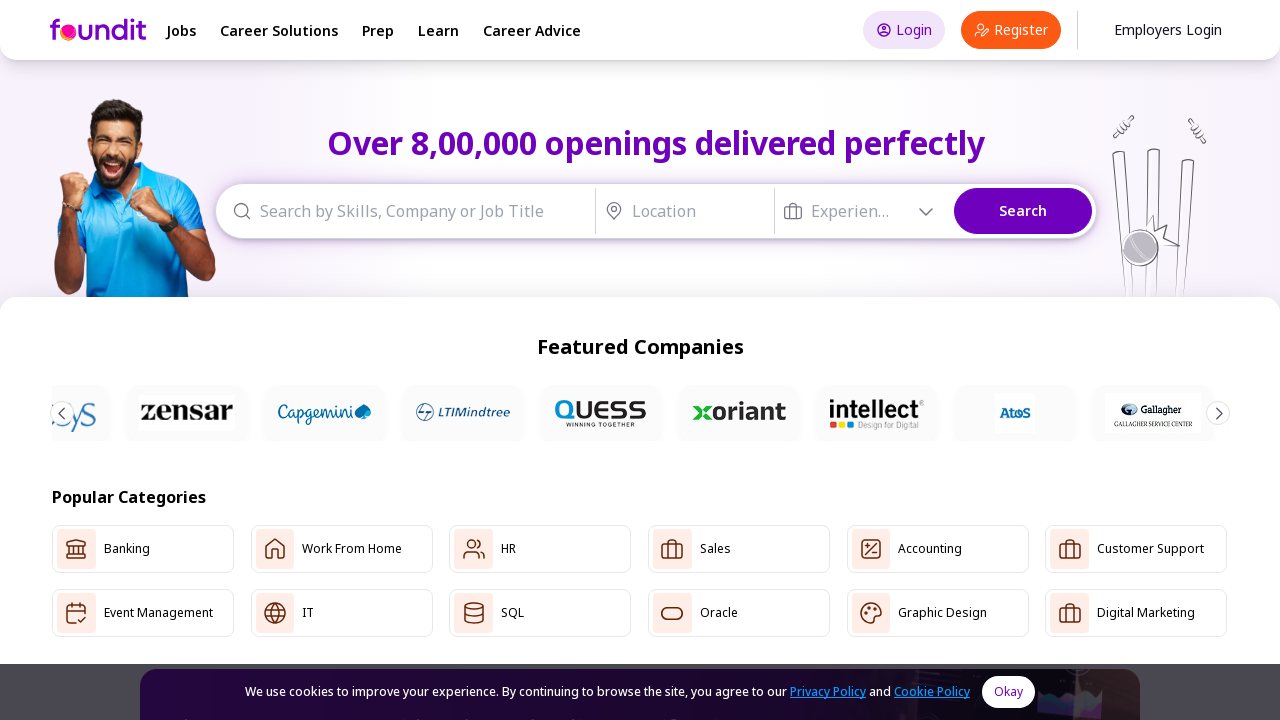

Retrieved iframe name attribute: None
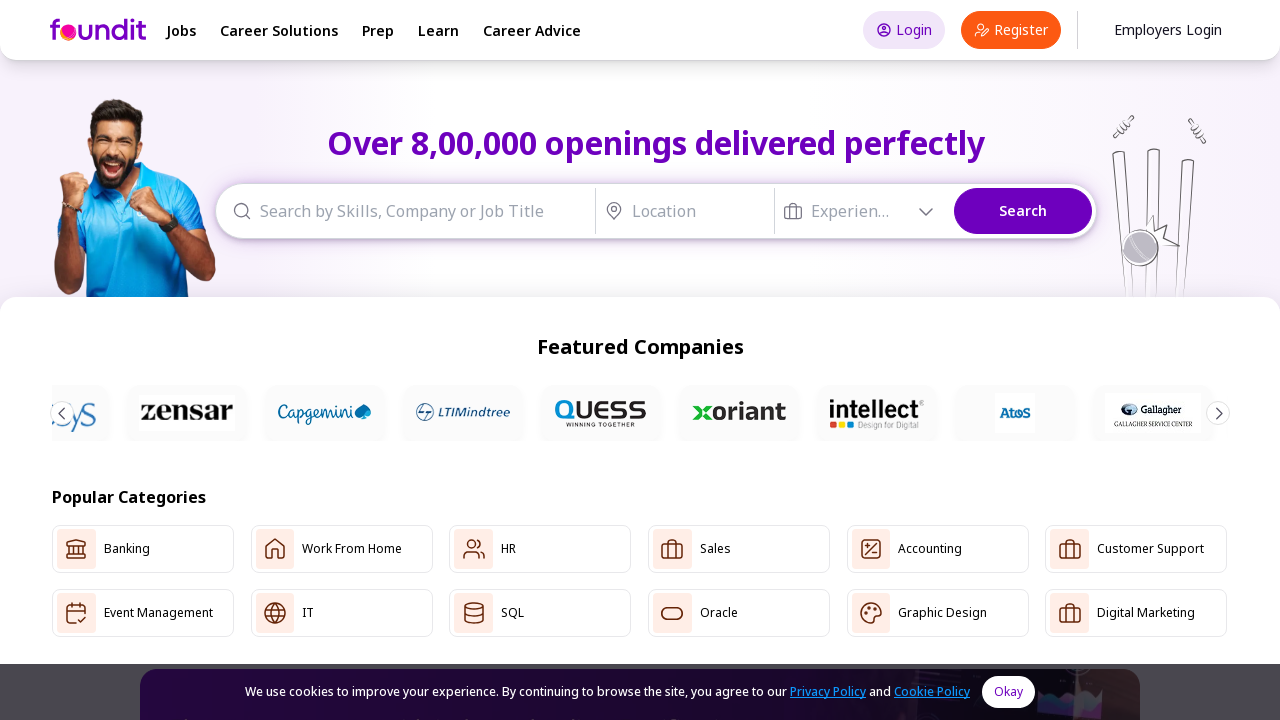

Verified main page is still interactive after frame navigation operations
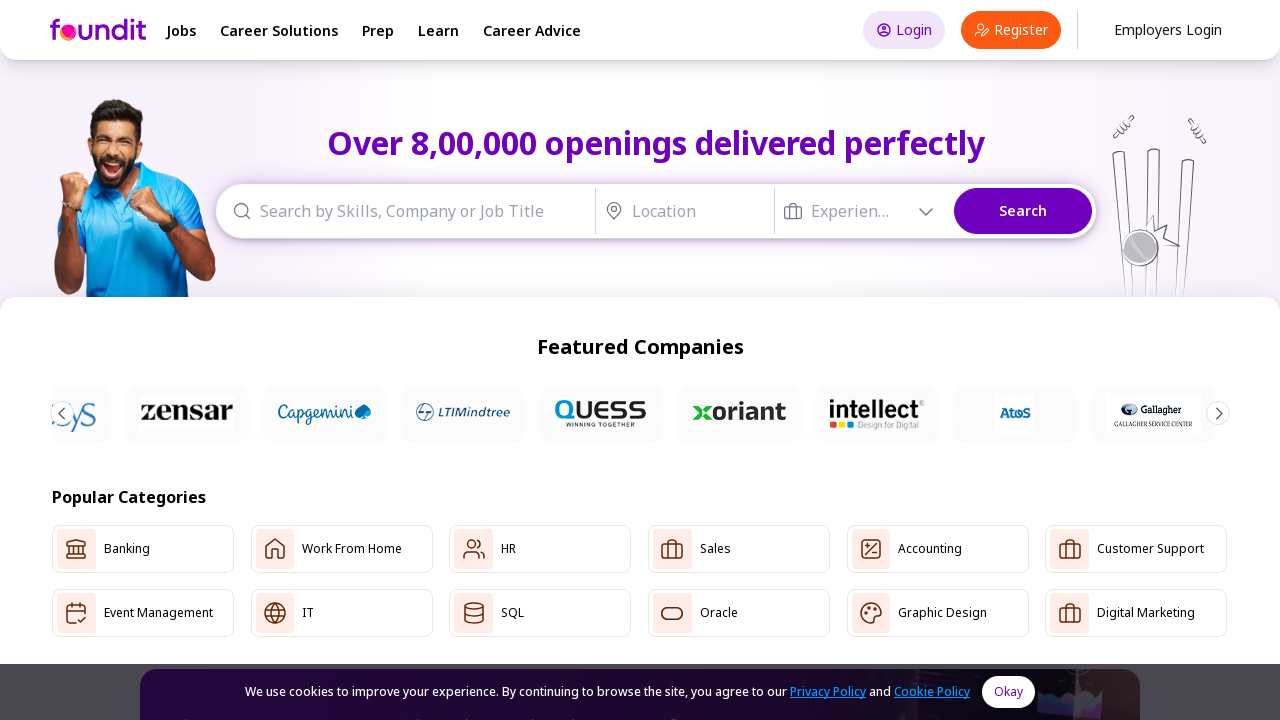

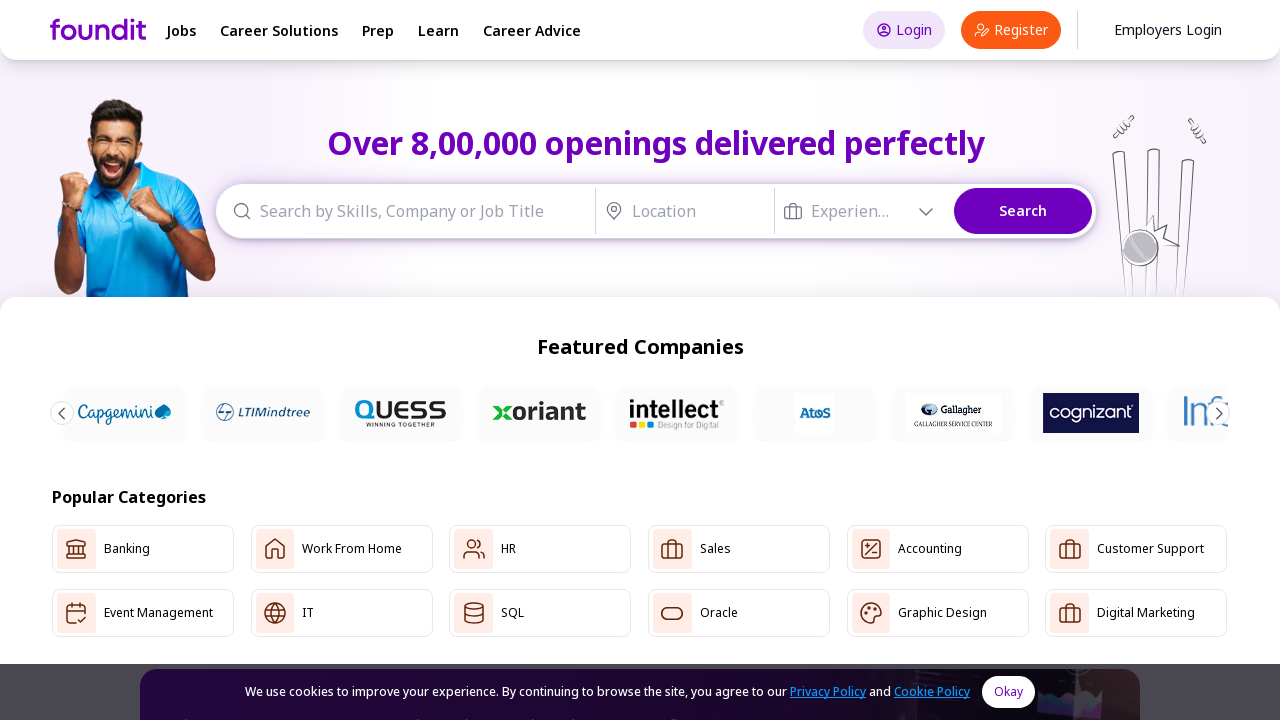